Tests a wait scenario where the script waits for a button to become clickable, clicks it, and verifies a success message is displayed

Starting URL: http://suninjuly.github.io/wait2.html

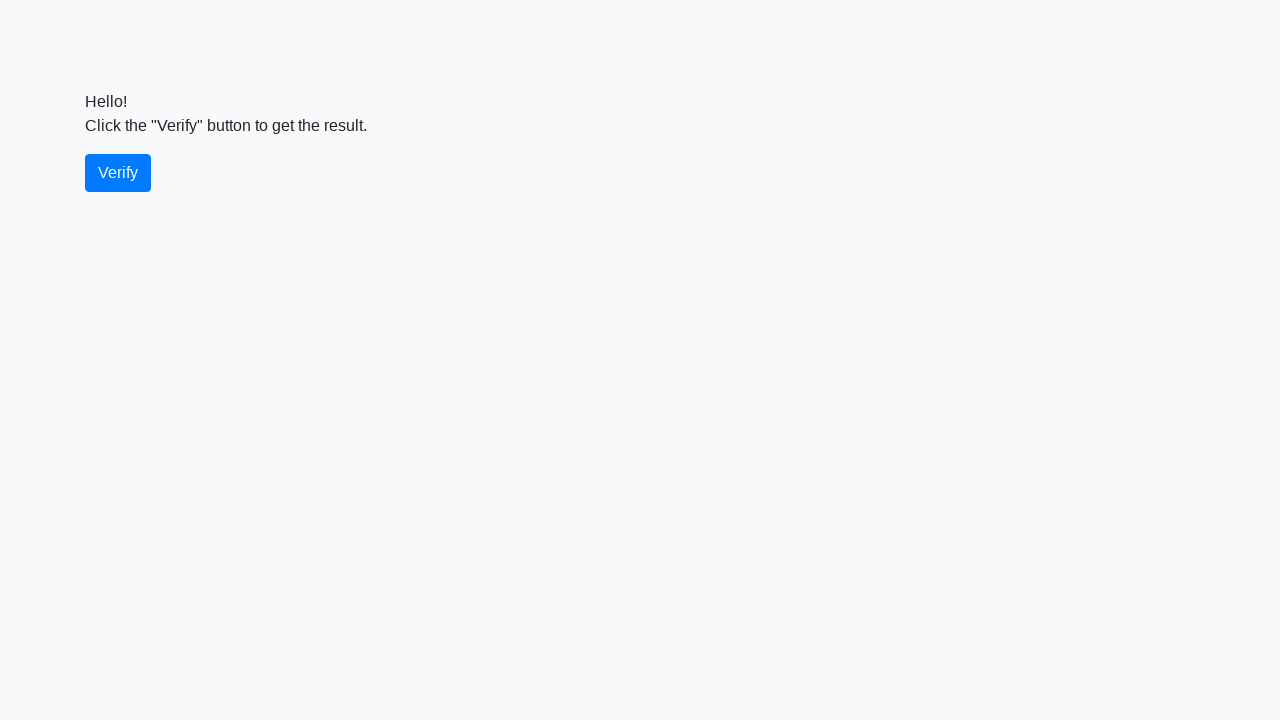

Waited for verify button to become visible
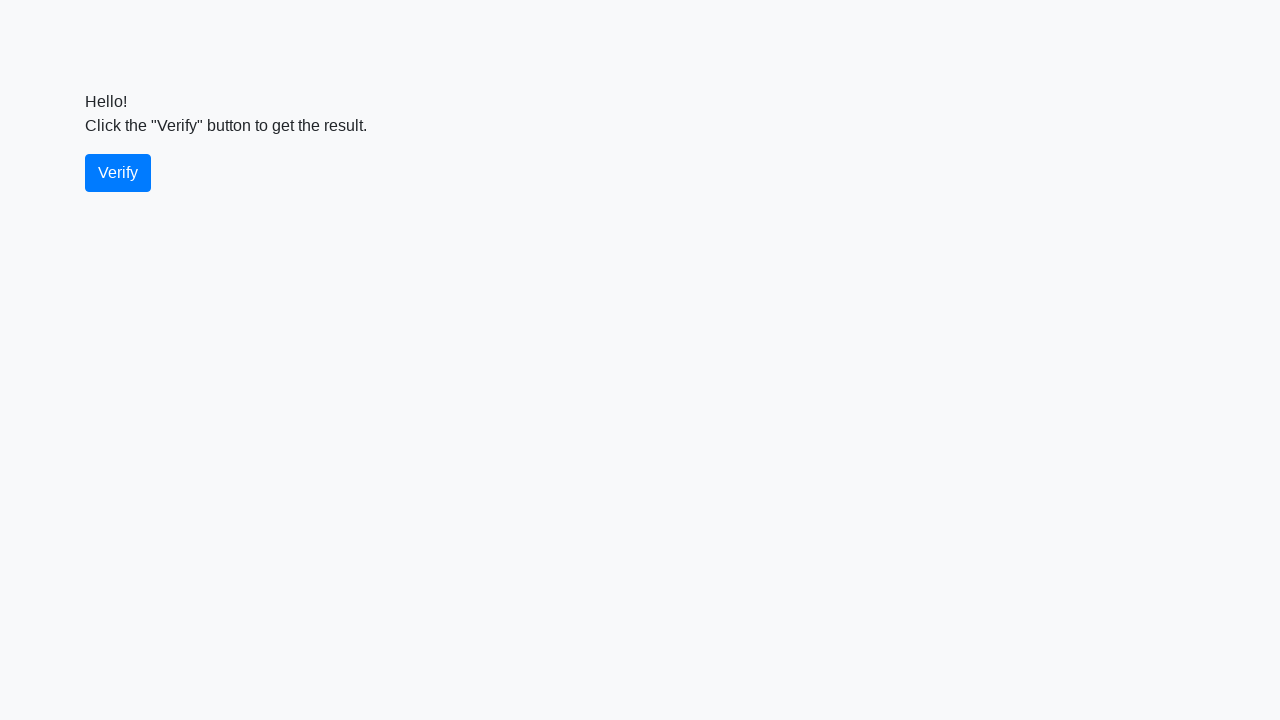

Clicked the verify button at (118, 173) on #verify
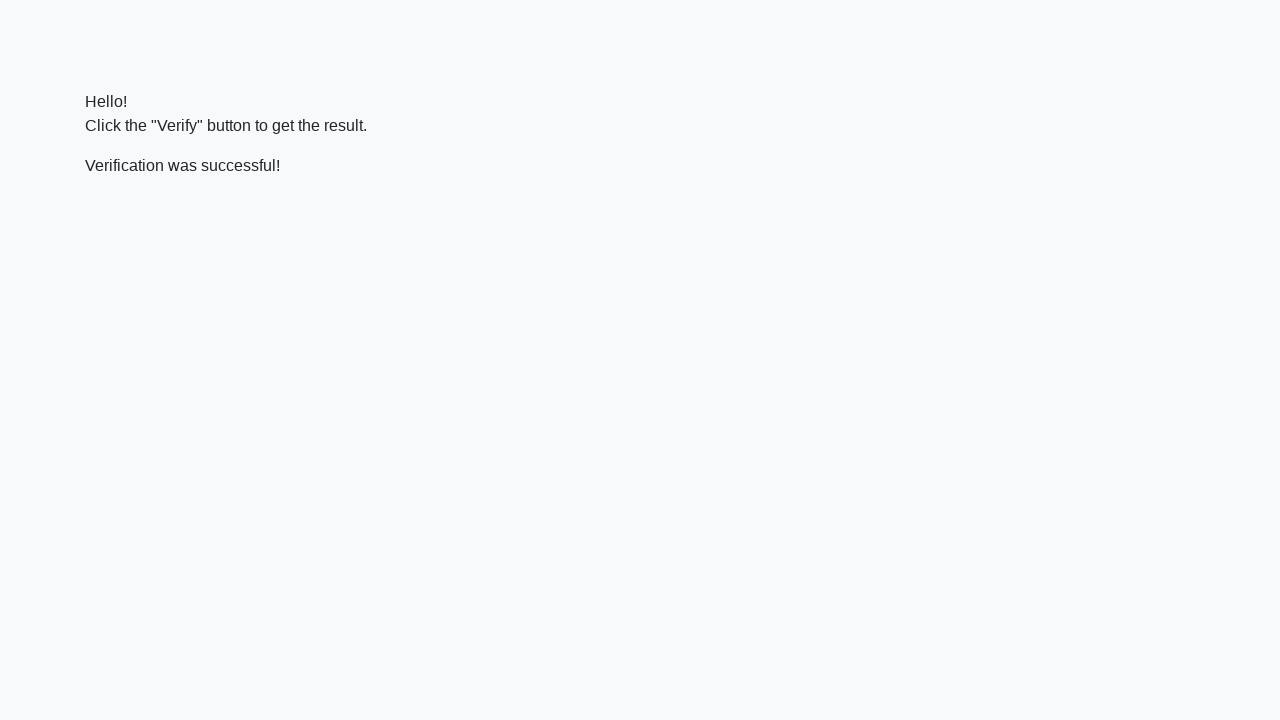

Success message element appeared
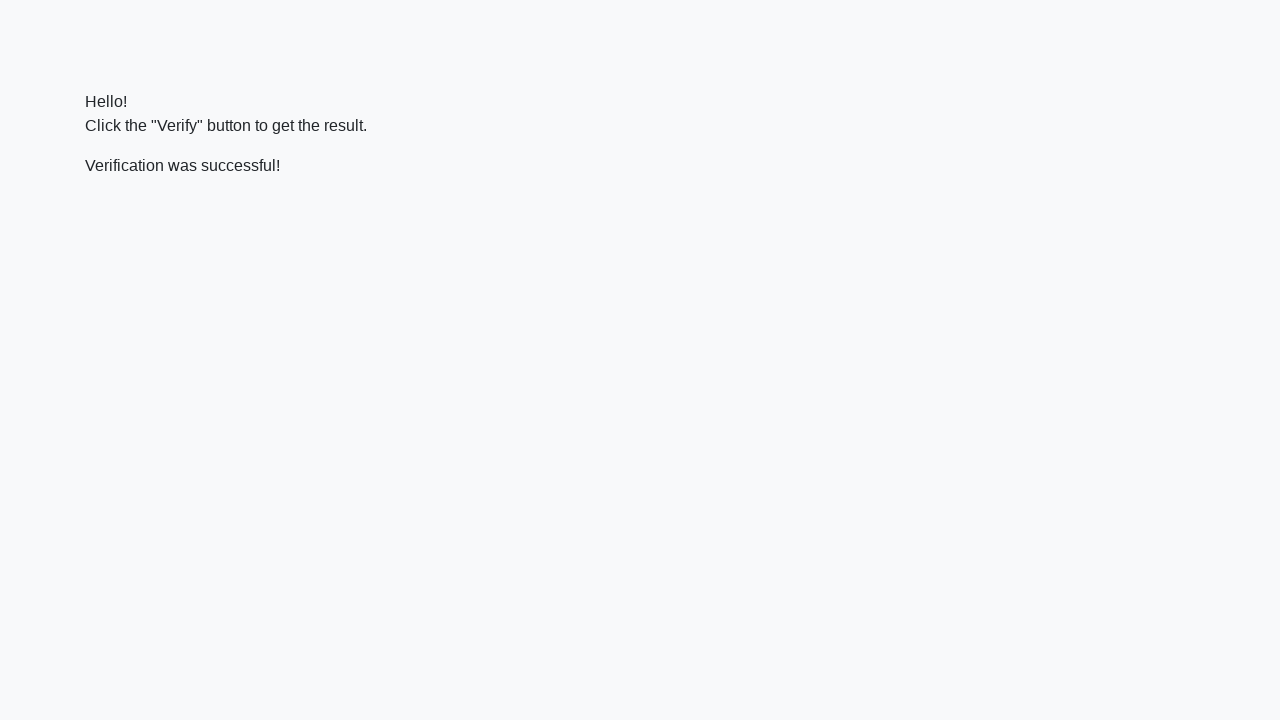

Located the success message element
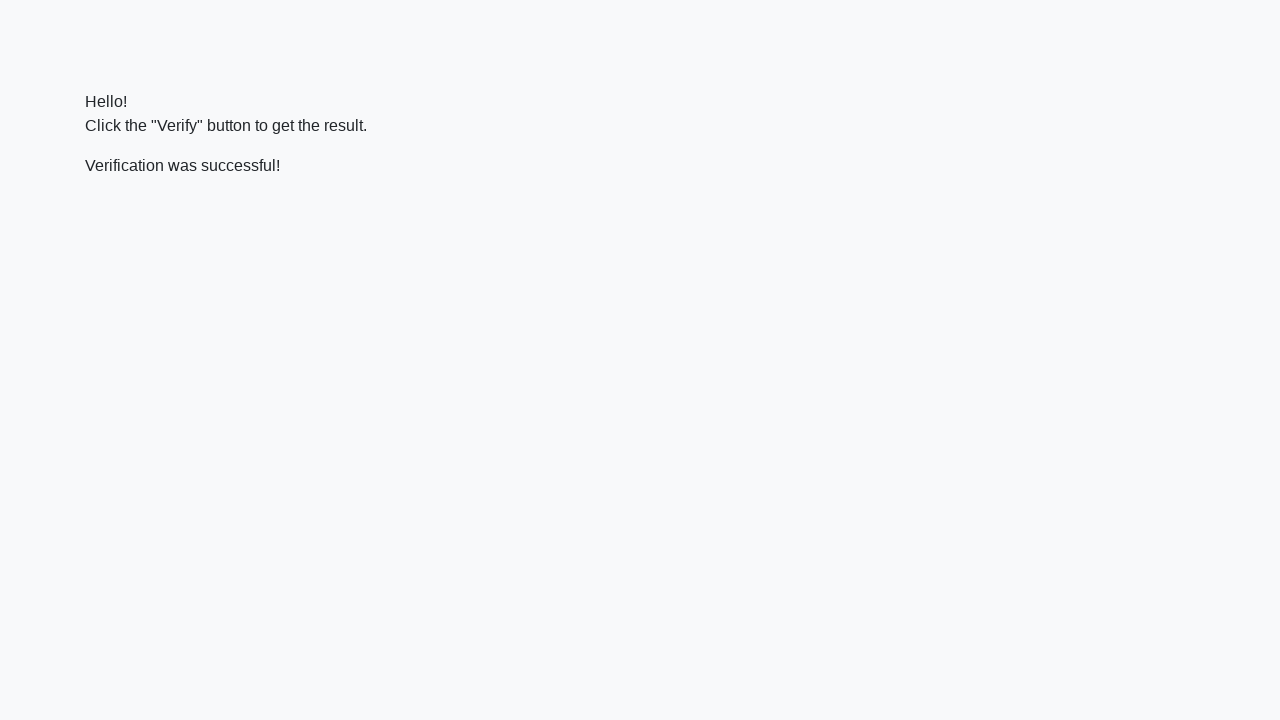

Verified that success message contains 'successful'
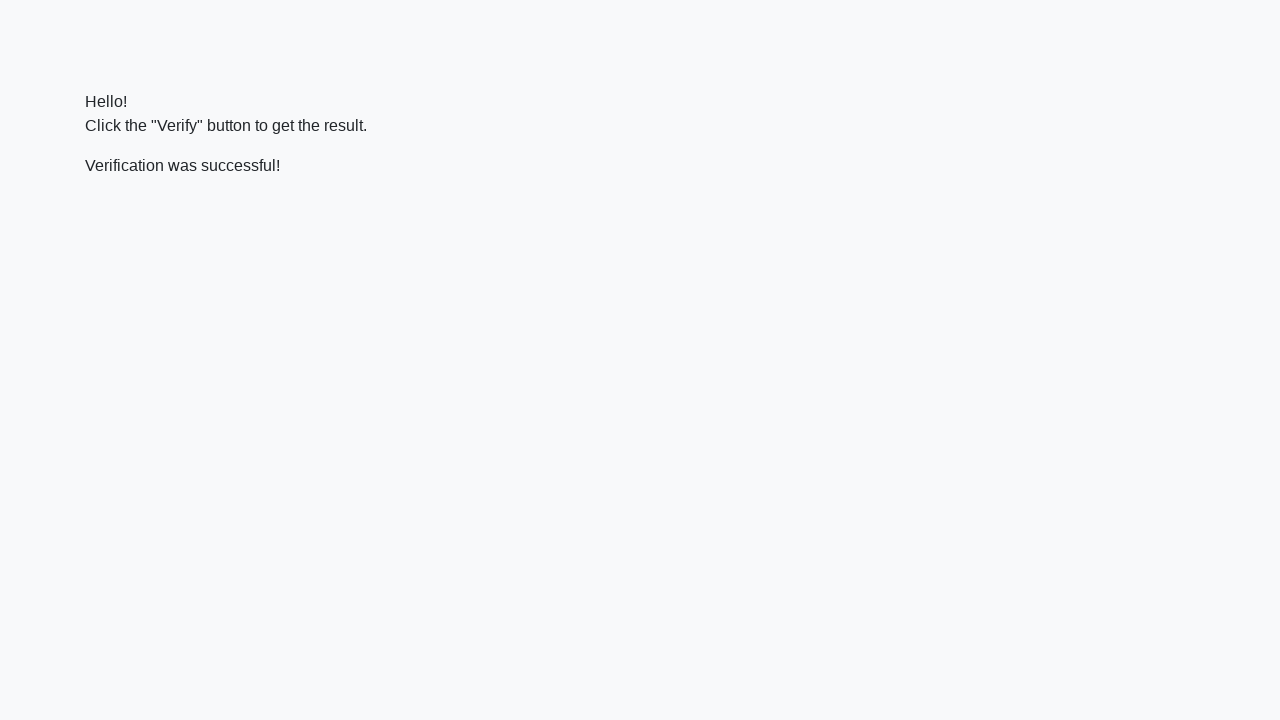

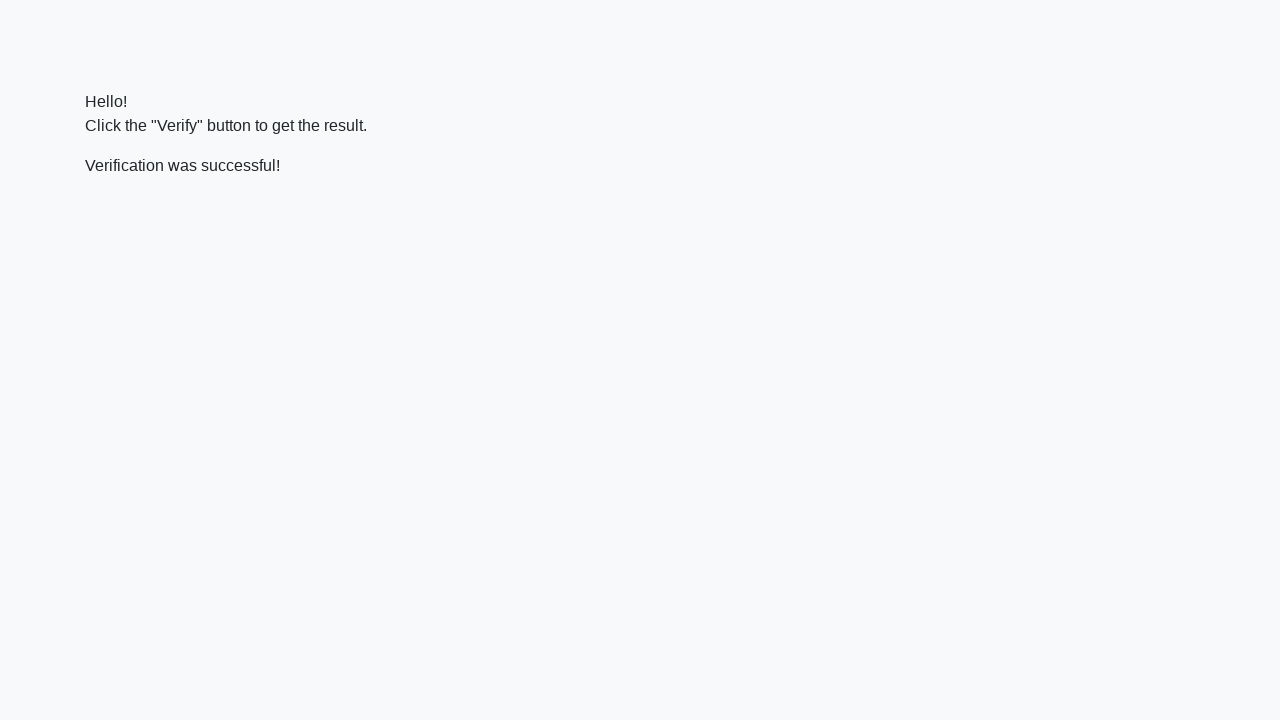